Tests right-click (context click) functionality on a button element to verify mouse action handling

Starting URL: https://demoqa.com/buttons

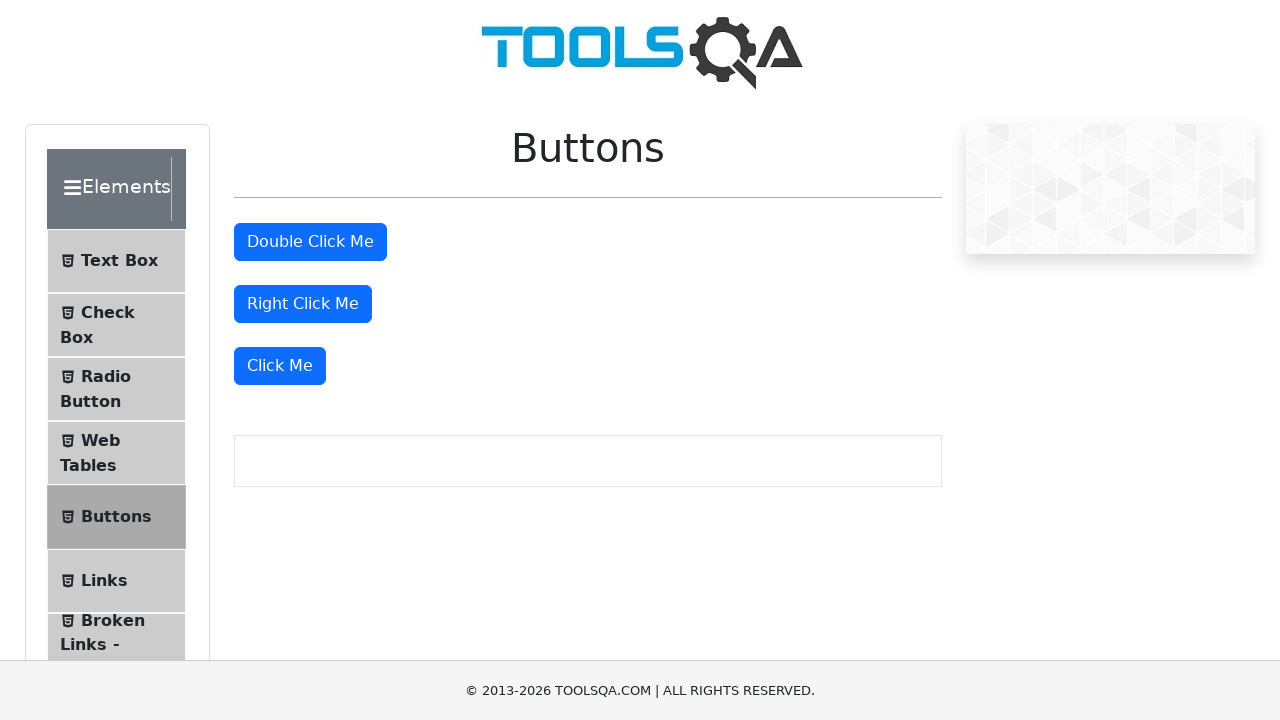

Right-clicked on the right click button element at (303, 304) on button#rightClickBtn
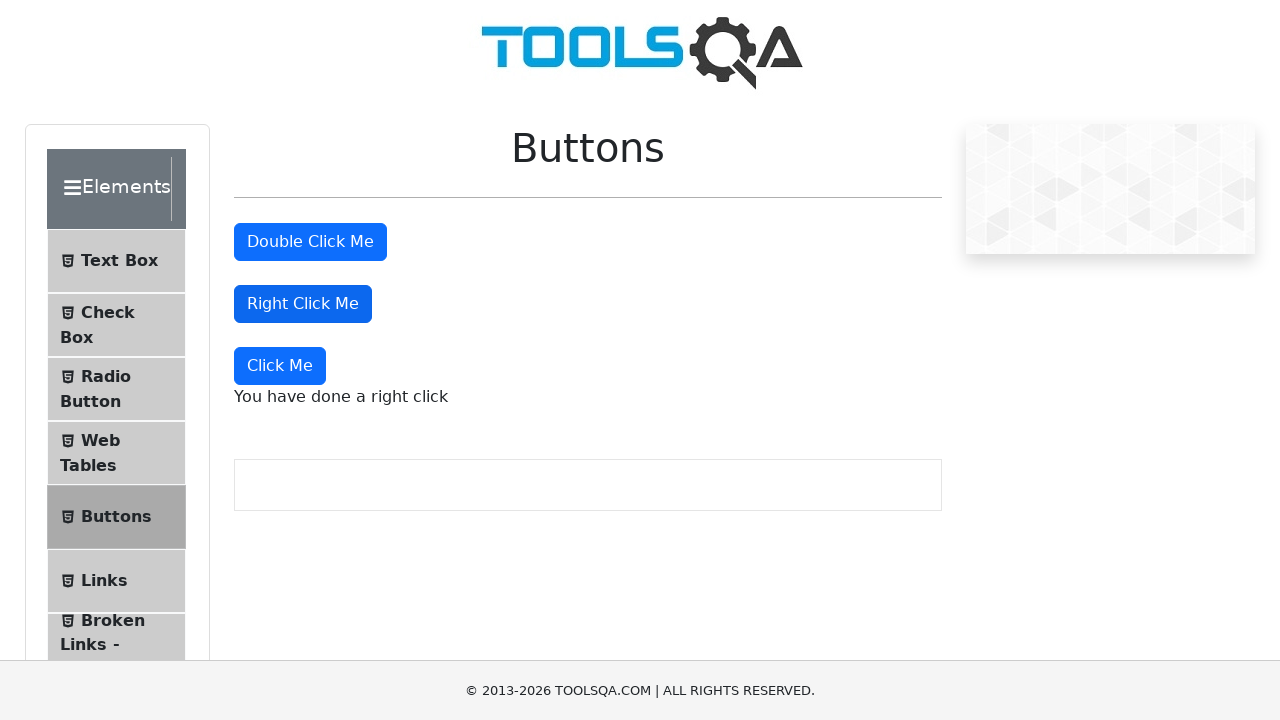

Right-click context menu message appeared, confirming mouse action was handled correctly
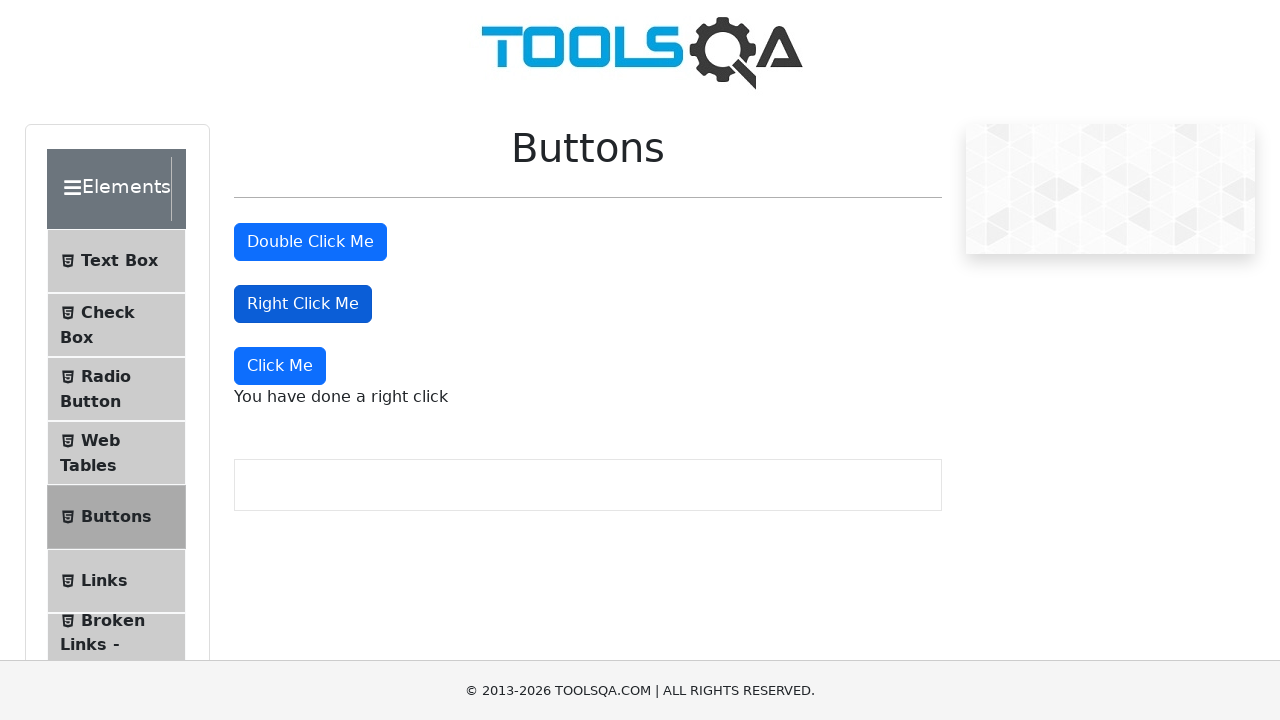

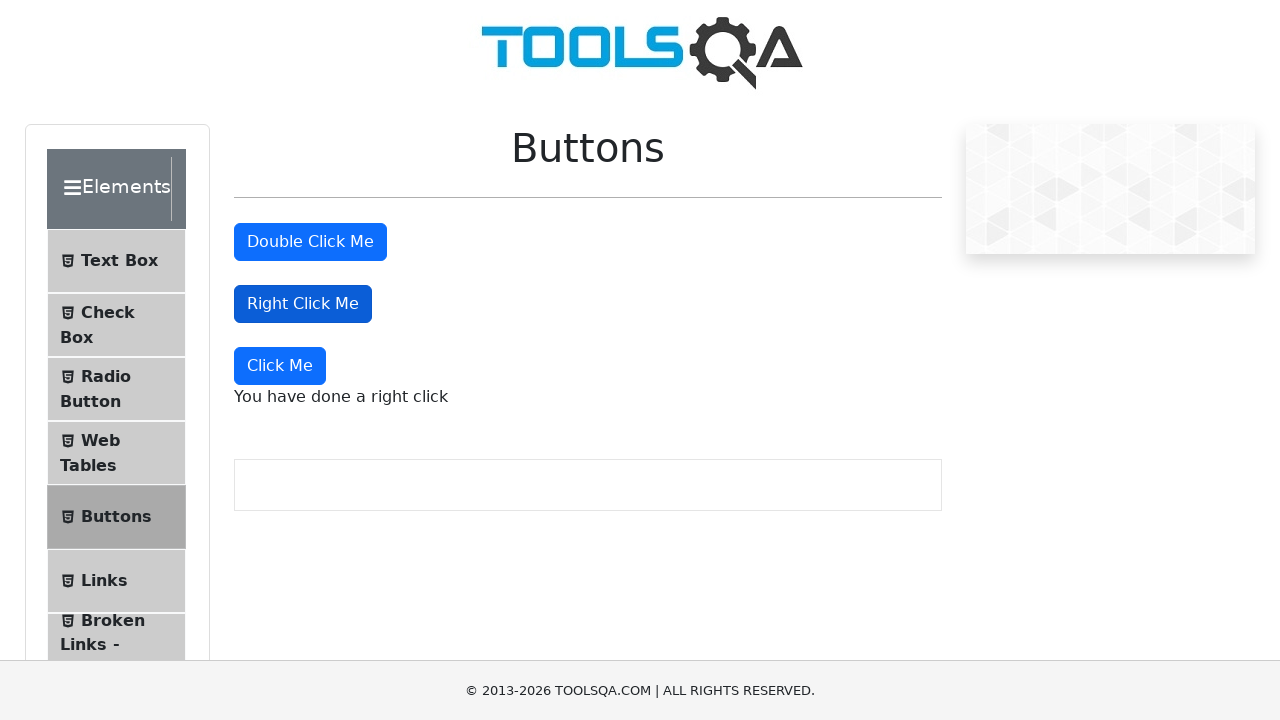